Verifies various properties and states of the BMI calculator elements including visibility, enabled state, and attributes

Starting URL: https://atidcollege.co.il/Xamples/bmi/

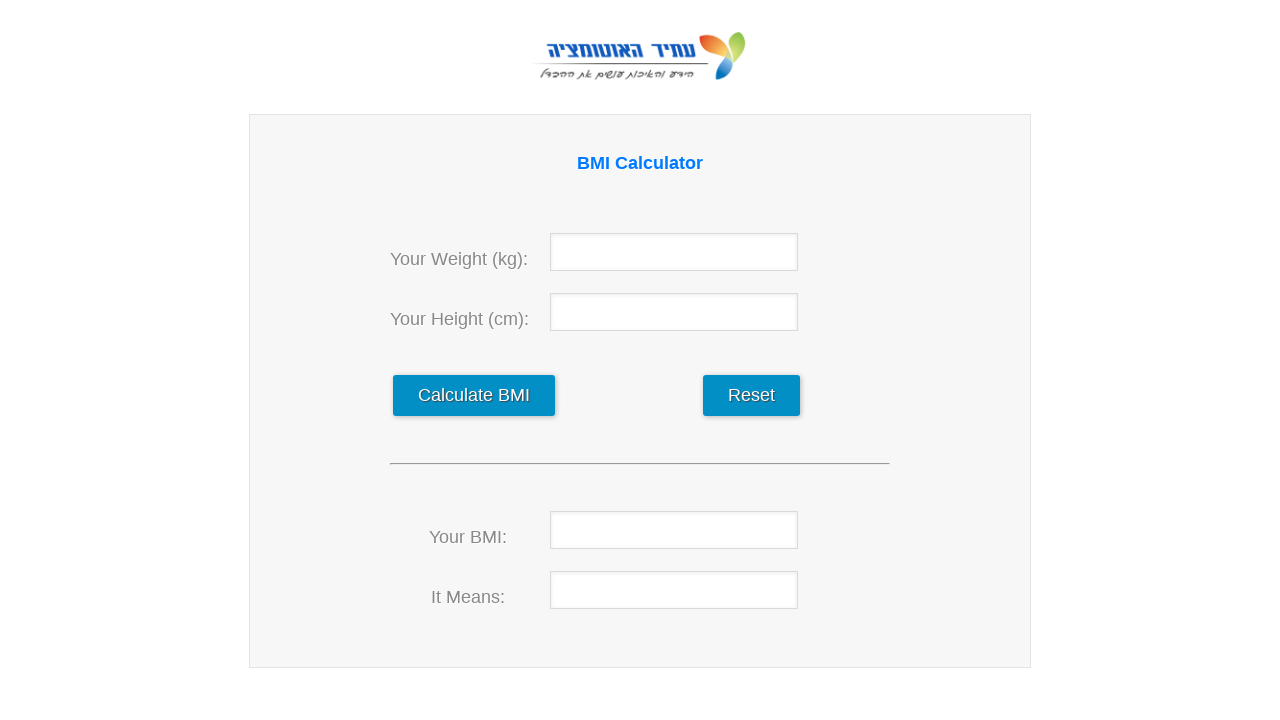

Navigated to BMI calculator page
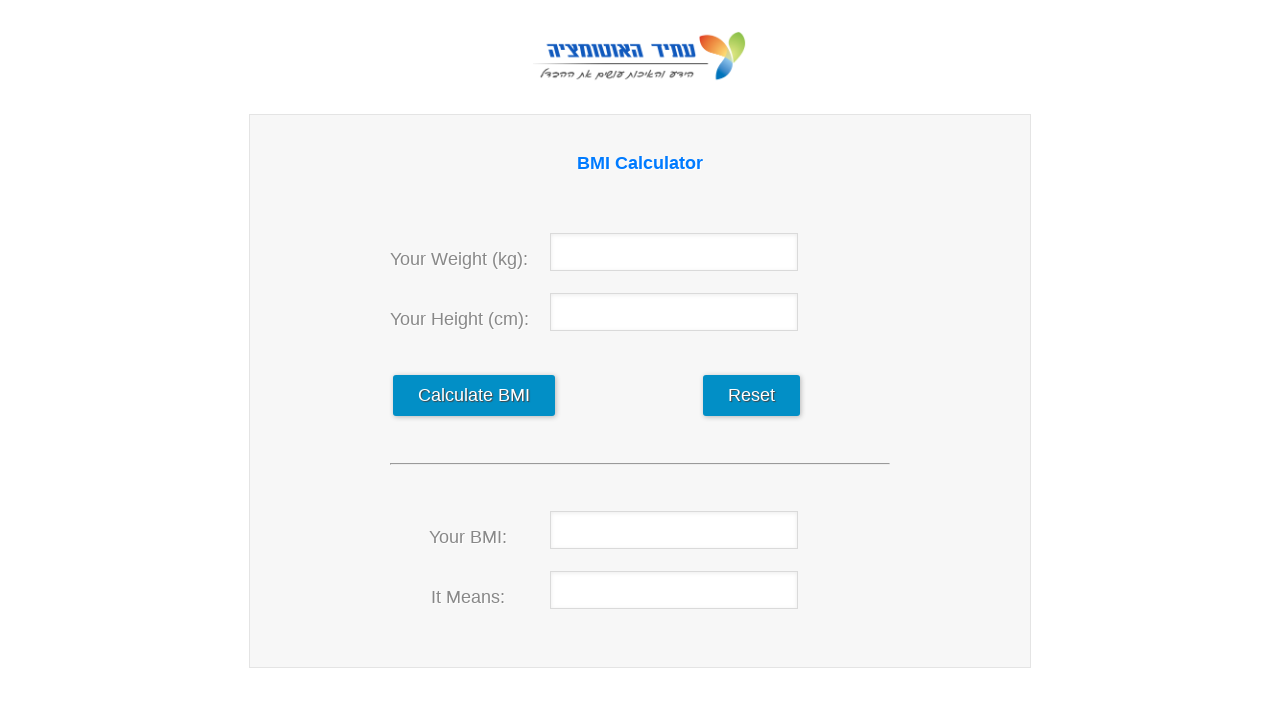

Retrieved bounding box of calculate button
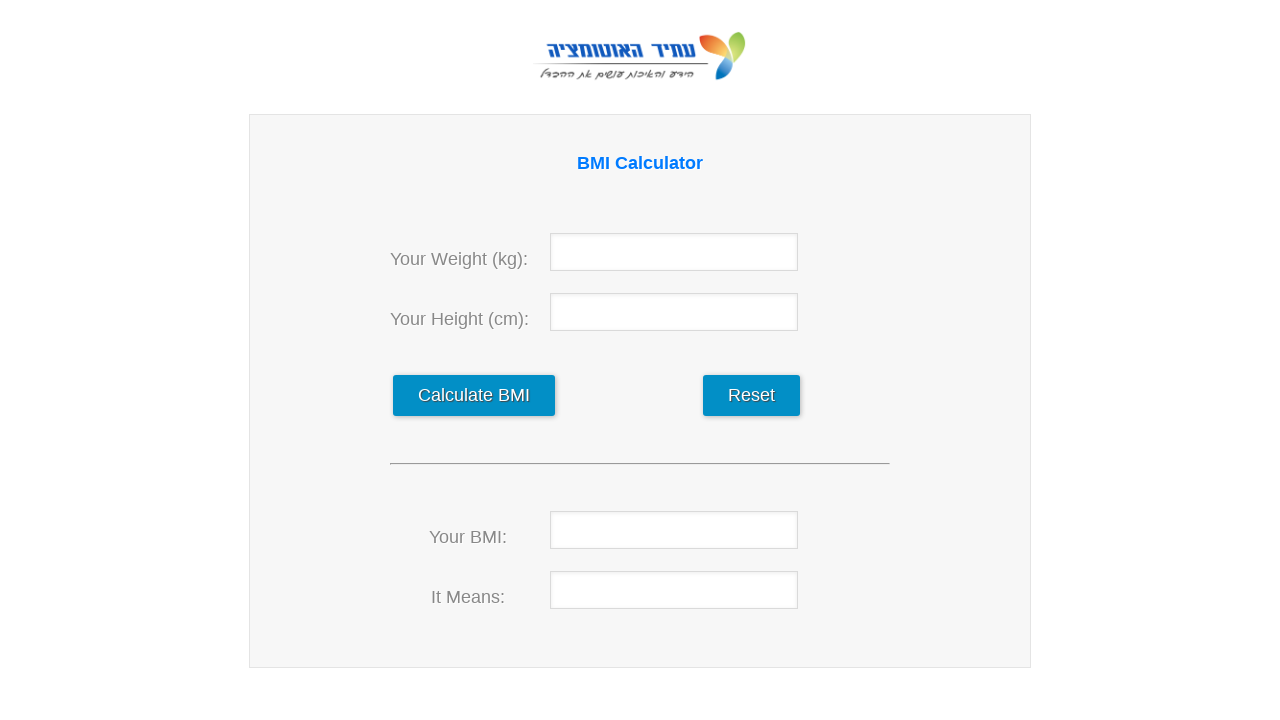

Verified calculate button is visible
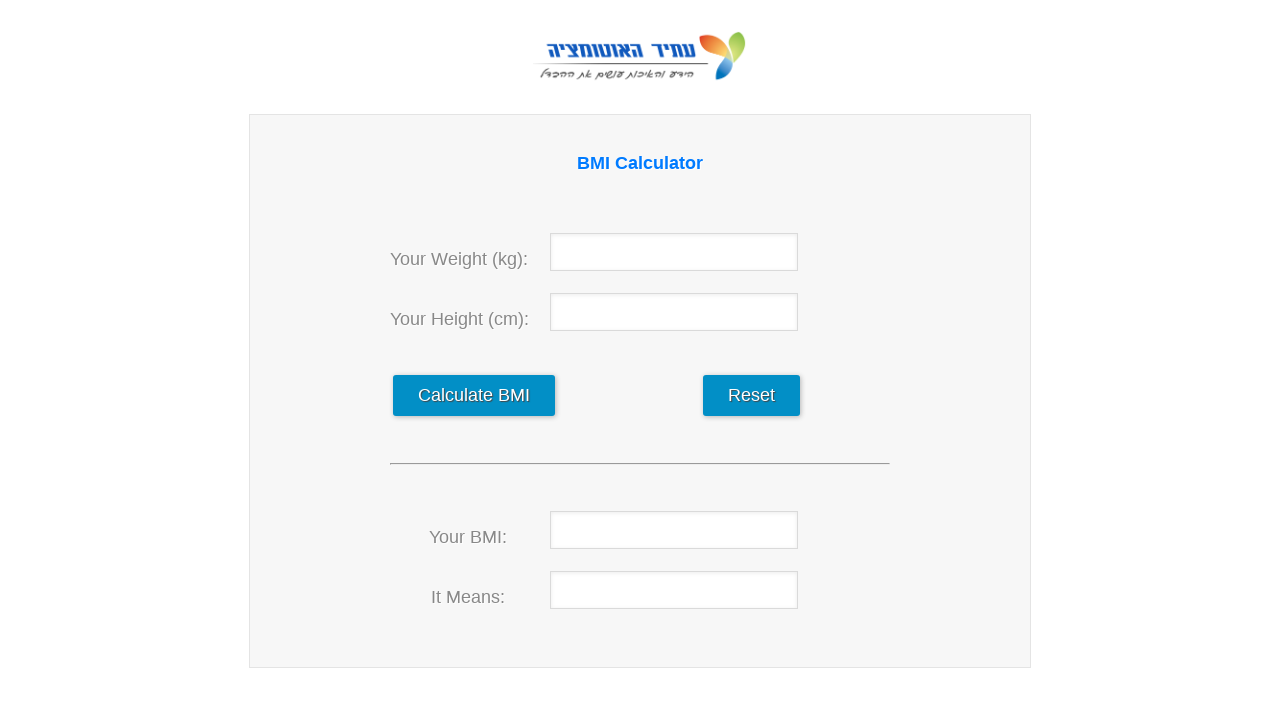

Verified calculate button is enabled
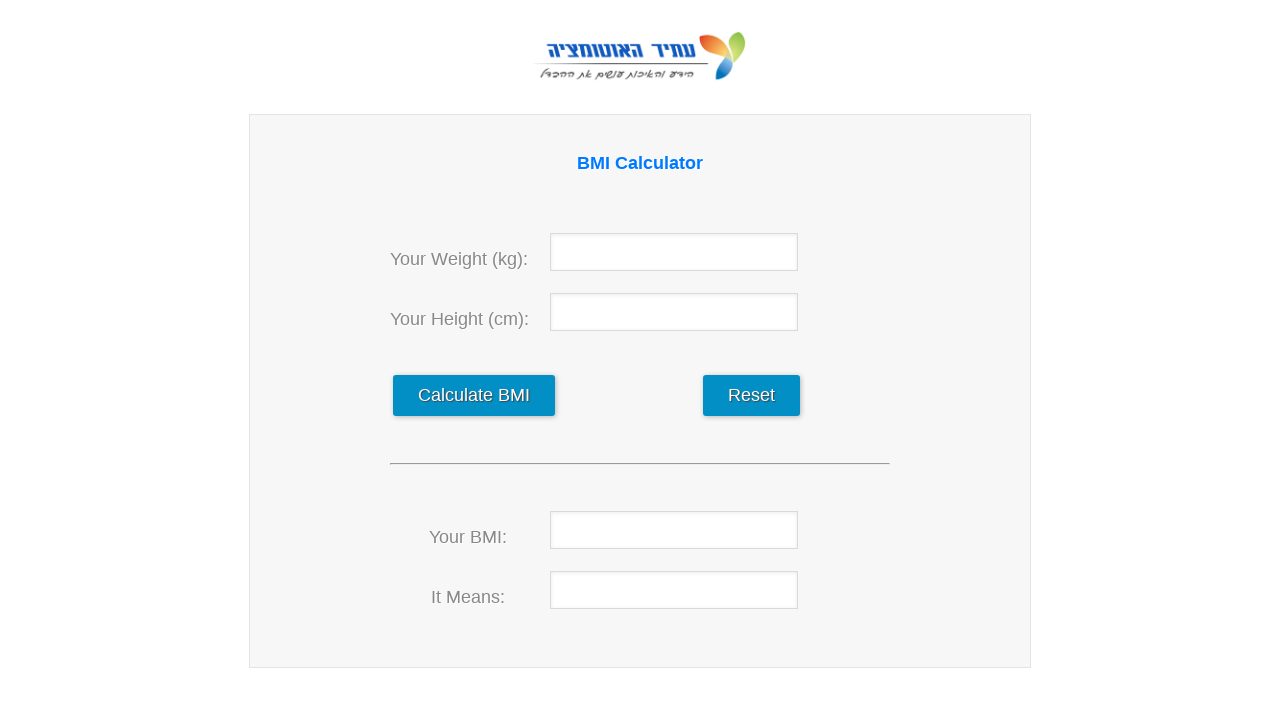

Retrieved tag name of calculate button: input
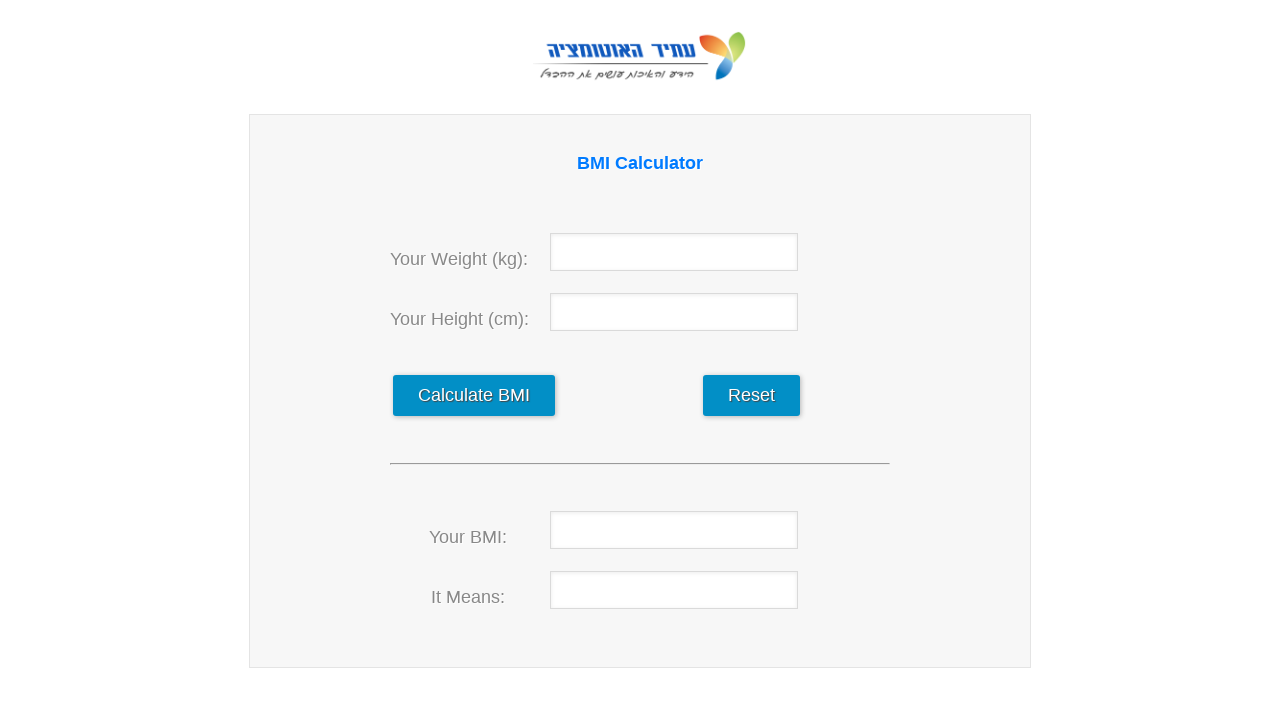

Retrieved value attribute of calculate button: Calculate BMI
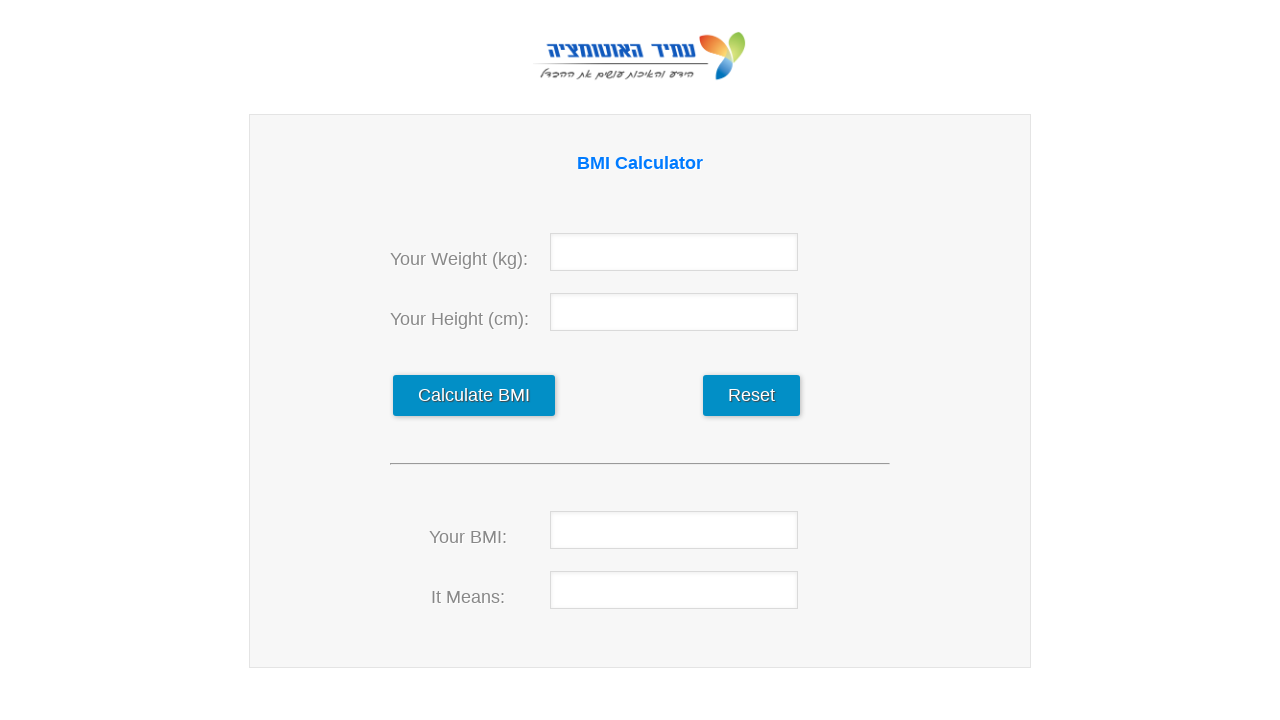

Checked visibility of new_input element: False
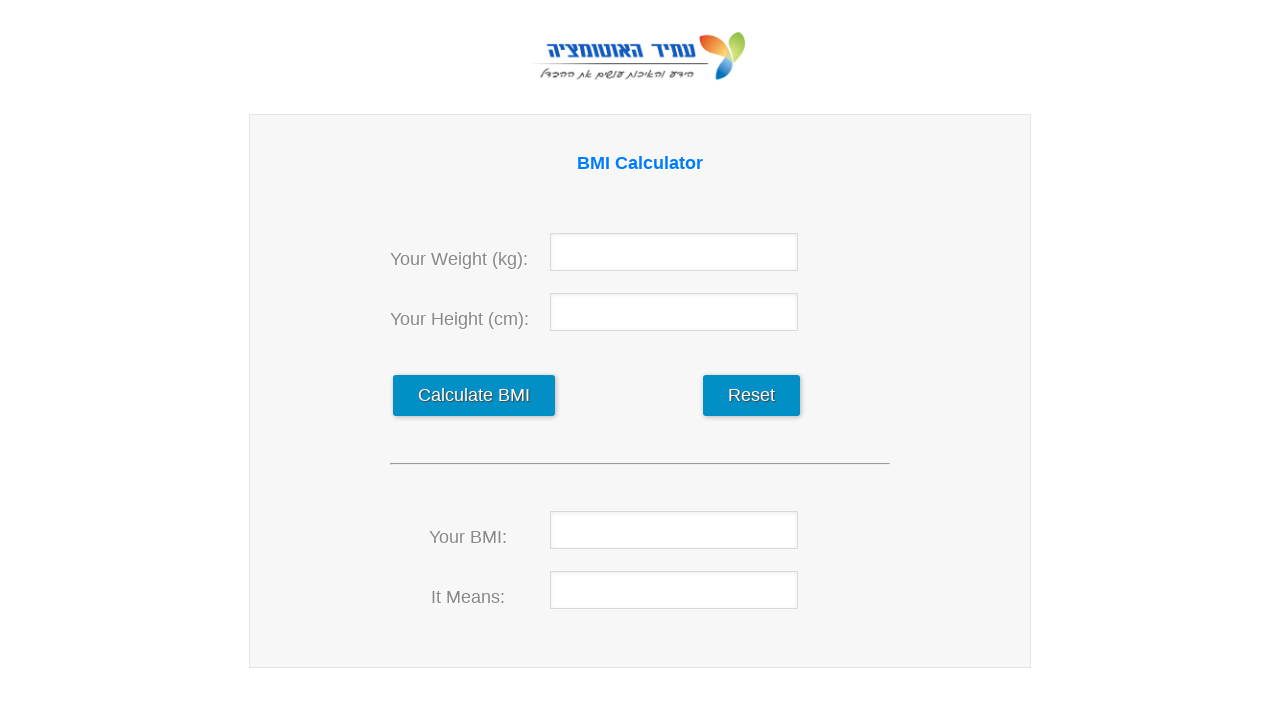

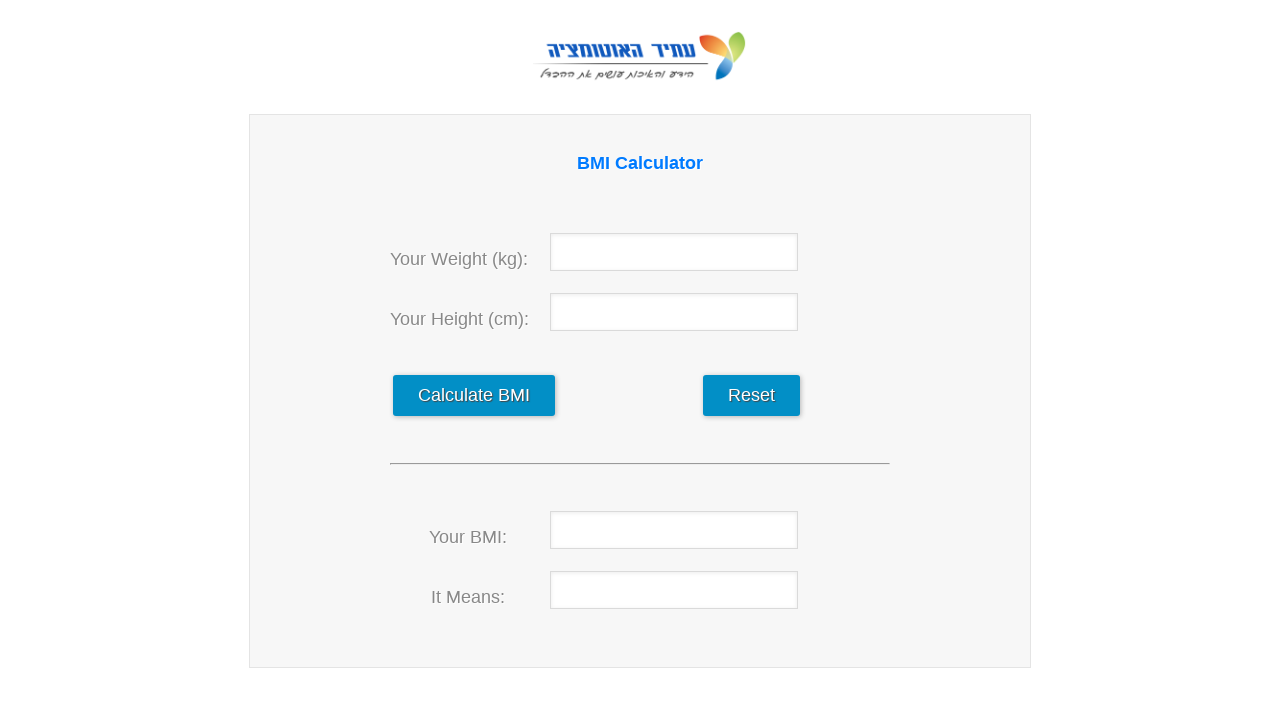